Tests signup form validation when no fields are filled

Starting URL: https://wd1gdz.axshare.com/signinmobile.html

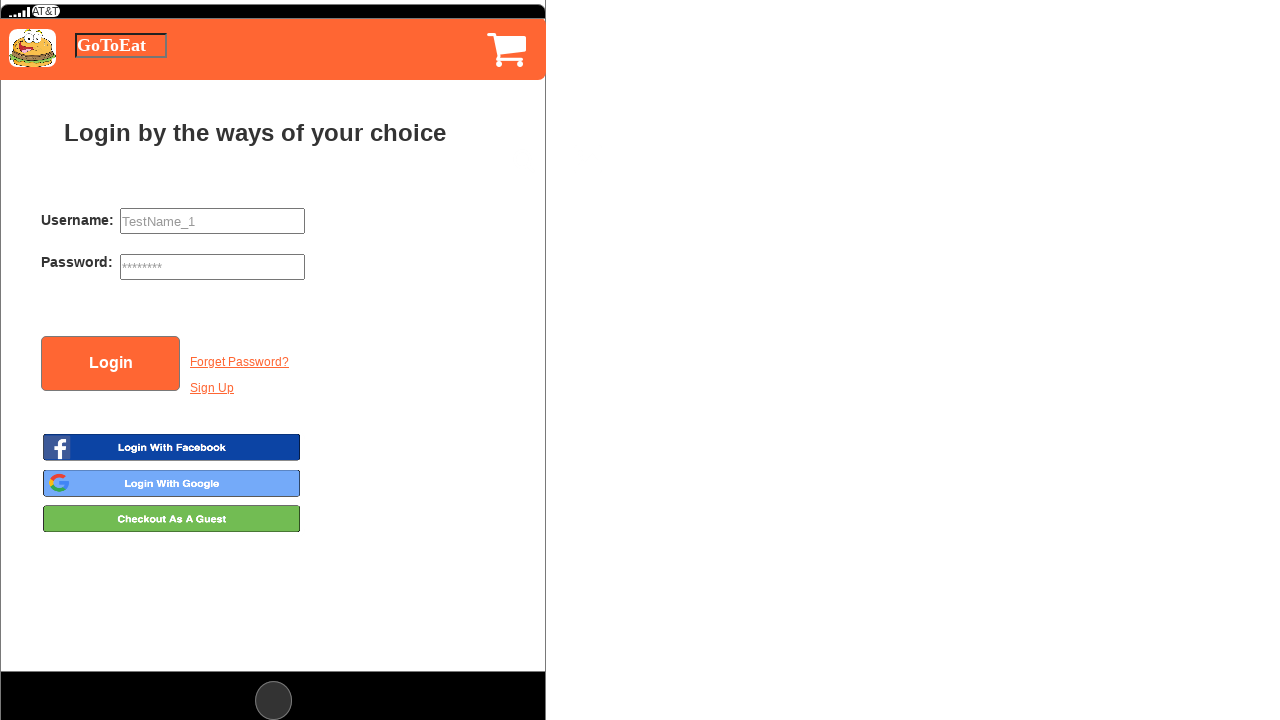

Clicked signup button to navigate to signup page at (212, 389) on #u503
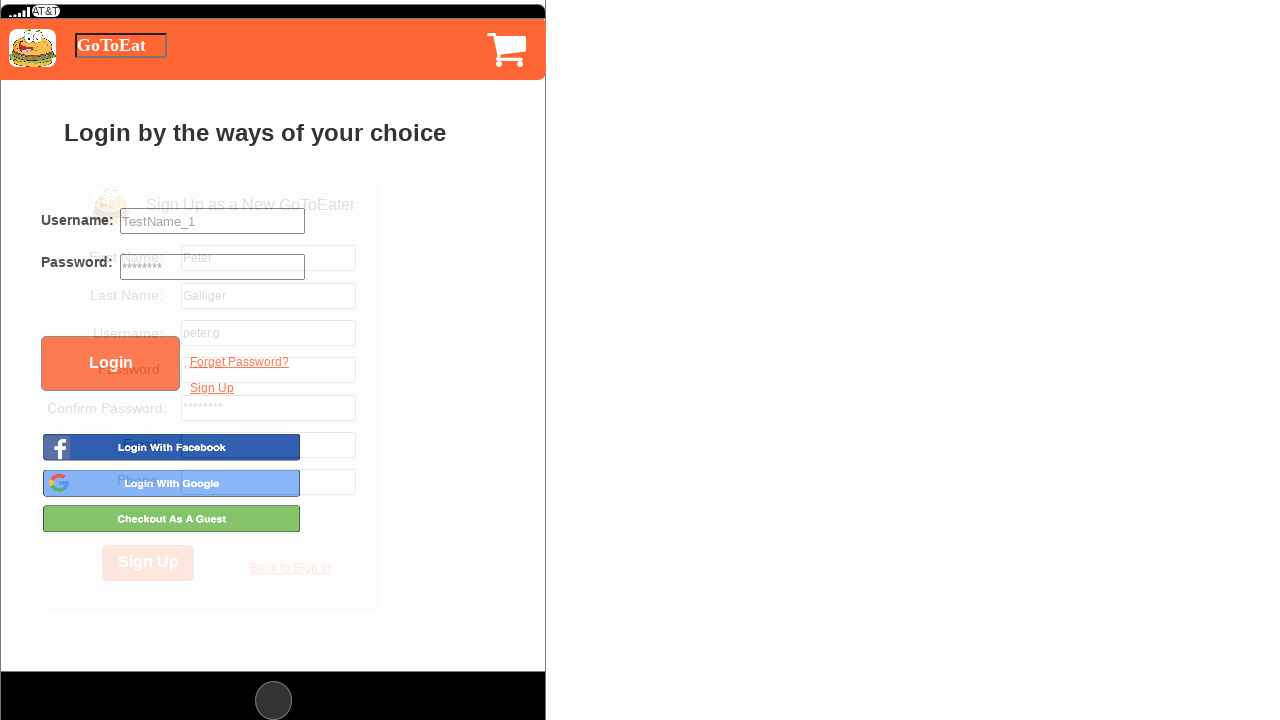

Signup form became visible
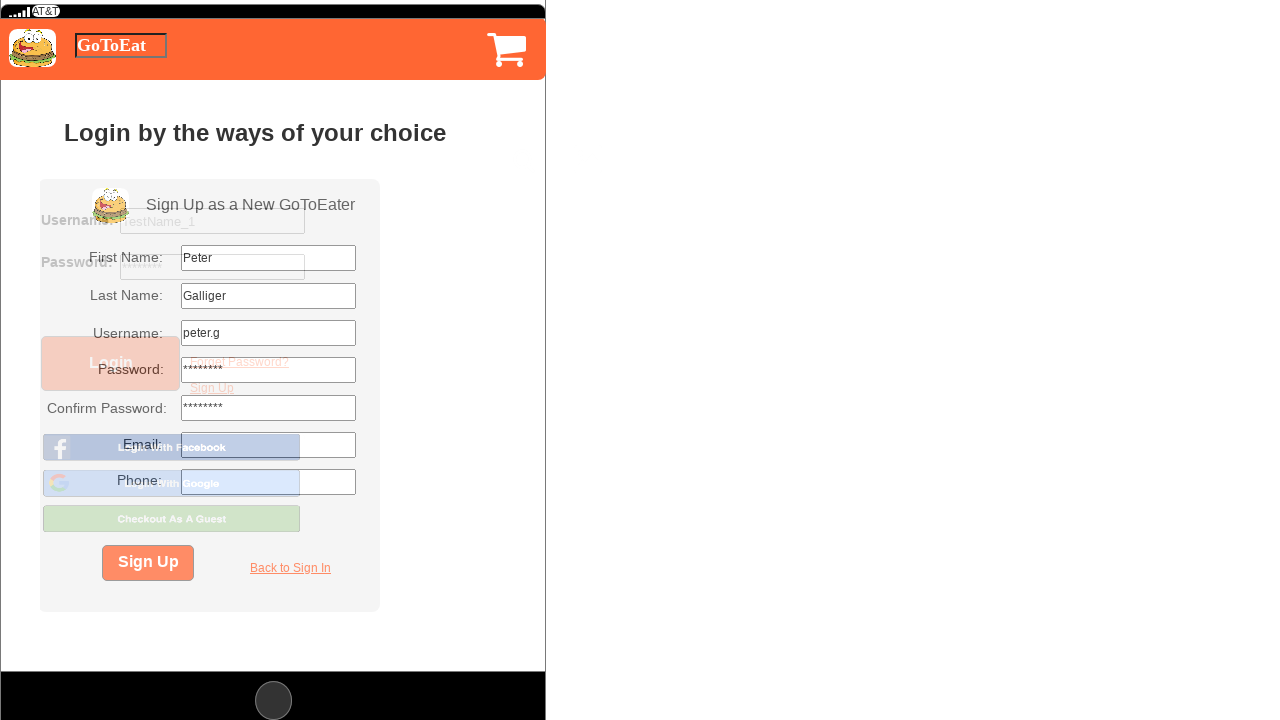

Clicked signup button without filling any fields at (148, 563) on #u524
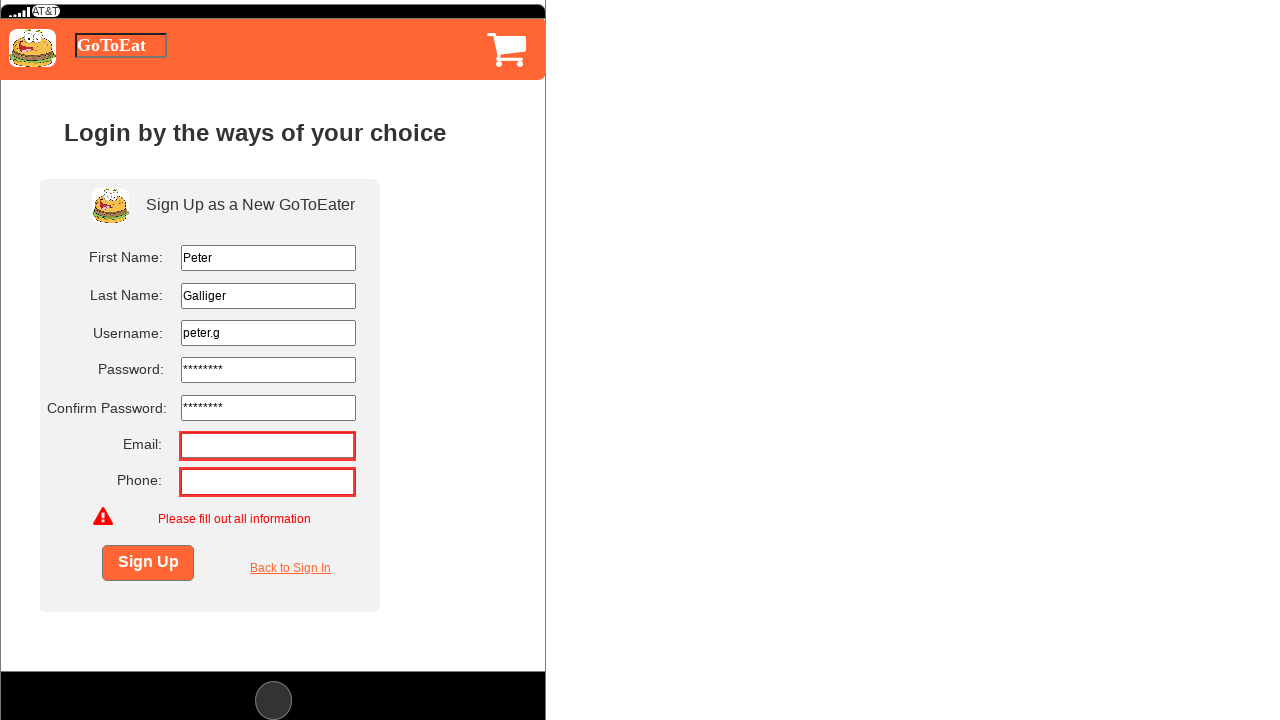

Error message appeared for empty form submission
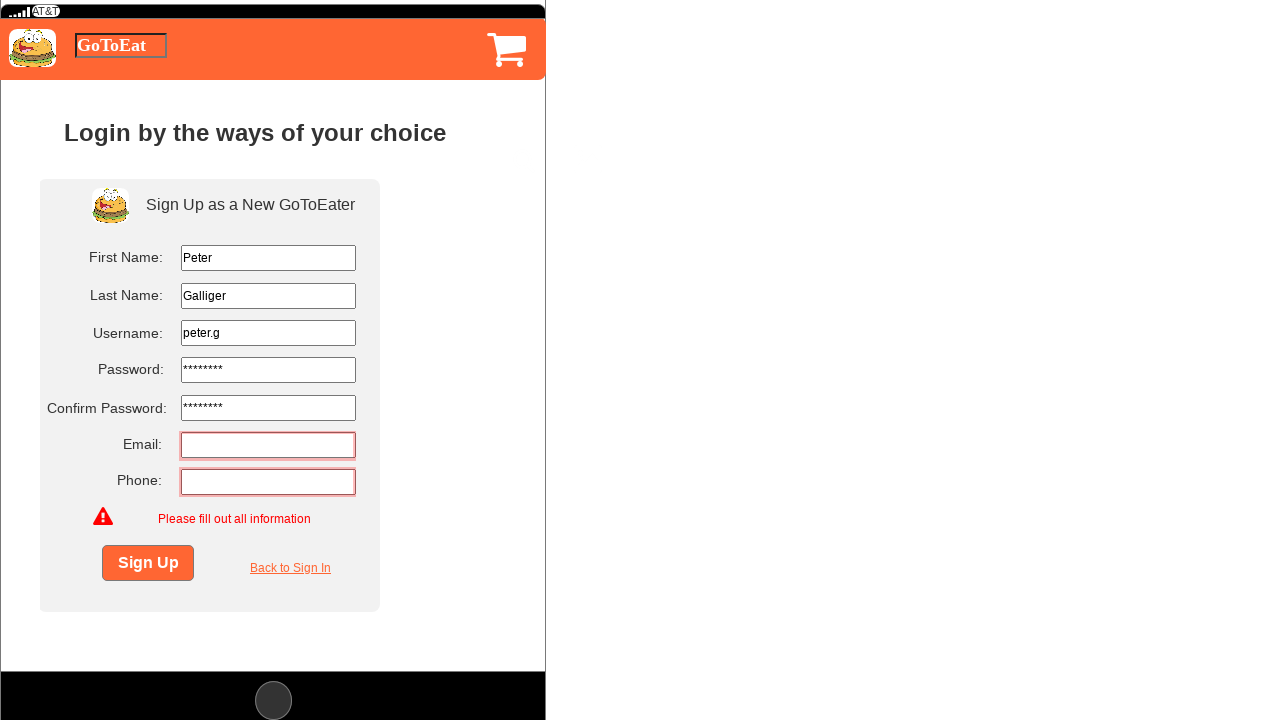

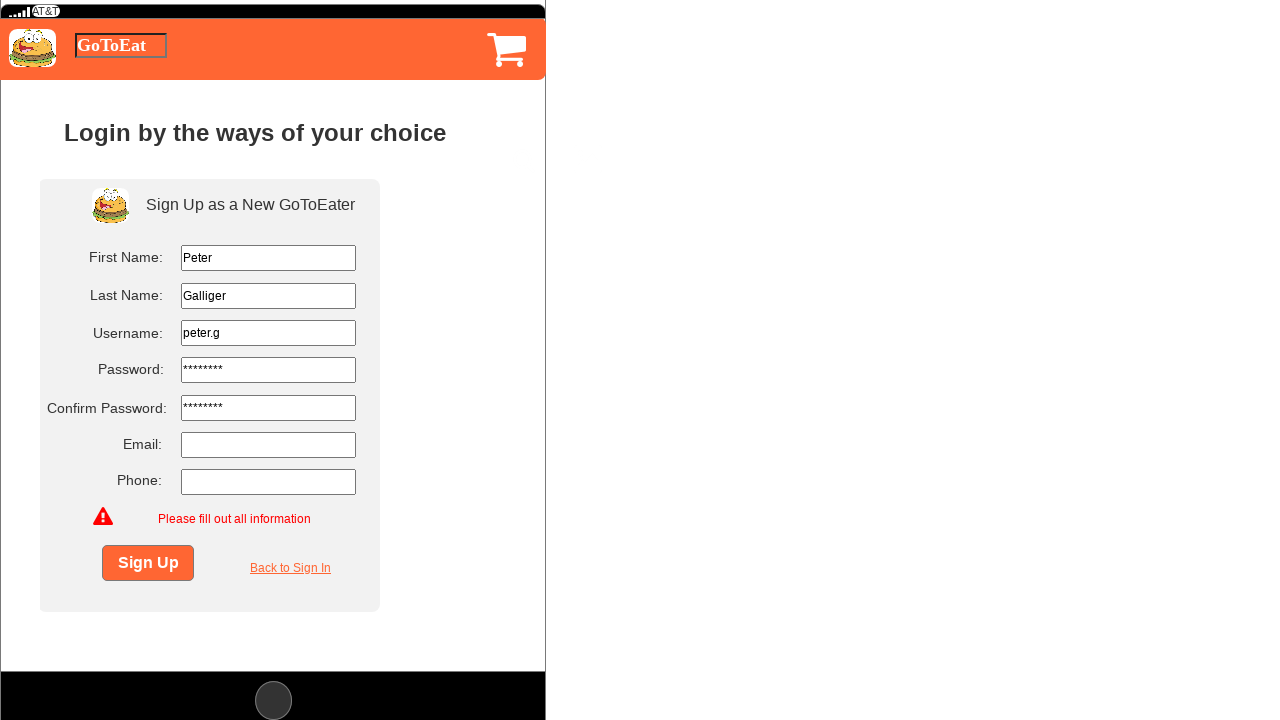